Tests various form interactions including autocomplete suggestion selection, dropdown selection, text input, and alert handling on an automation practice page

Starting URL: https://rahulshettyacademy.com/AutomationPractice/

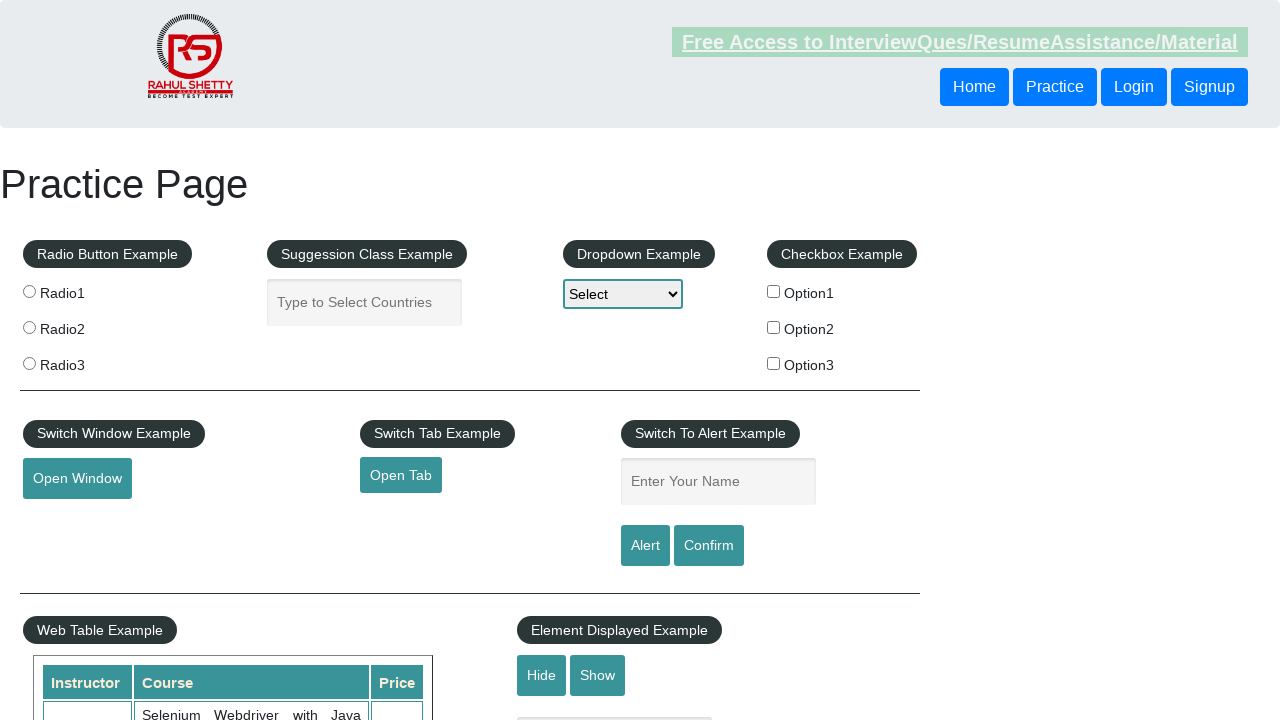

Filled autocomplete search box with 'India' on input.inputs.ui-autocomplete-input
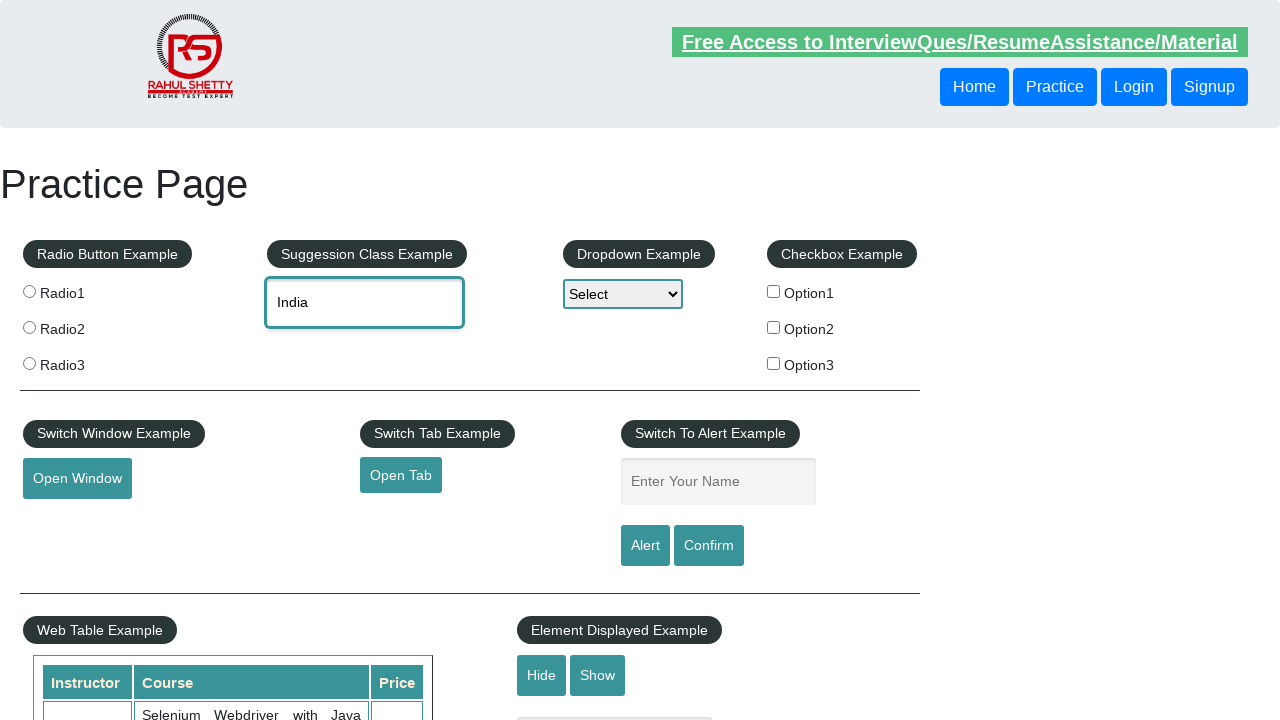

Pressed ArrowDown to navigate autocomplete suggestions on input.inputs.ui-autocomplete-input
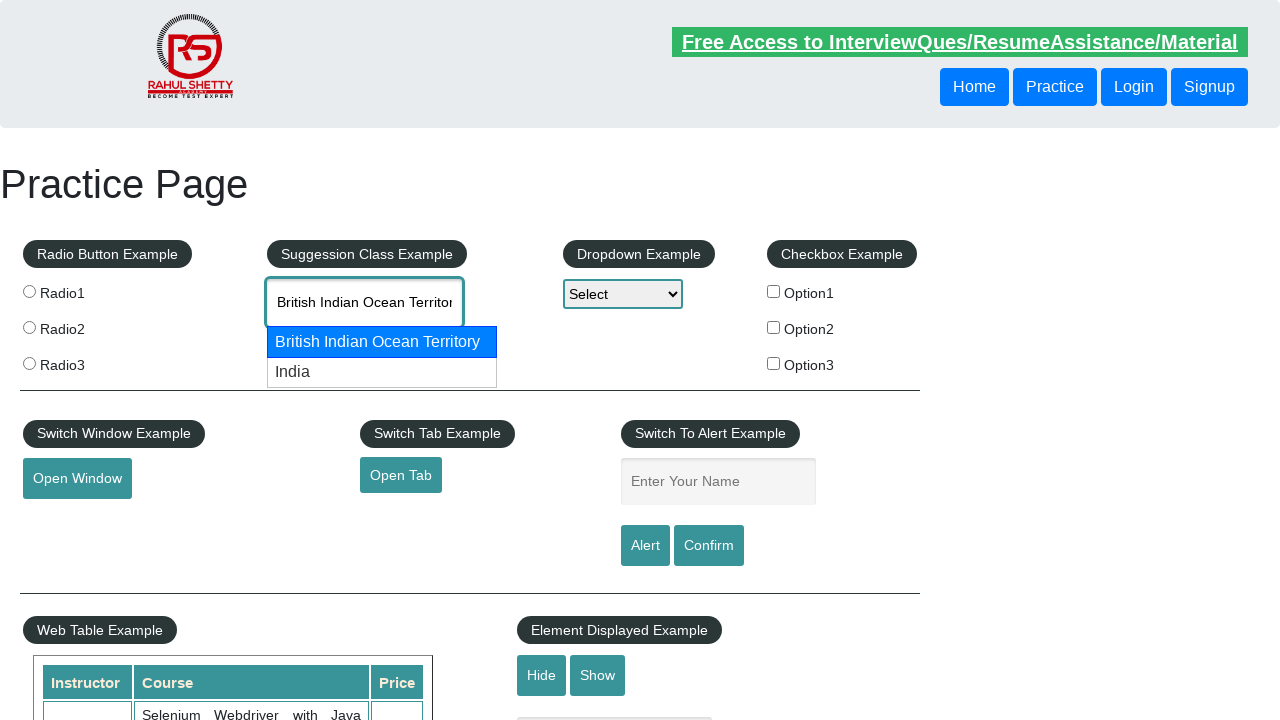

Pressed ArrowDown again to navigate to next suggestion on input.inputs.ui-autocomplete-input
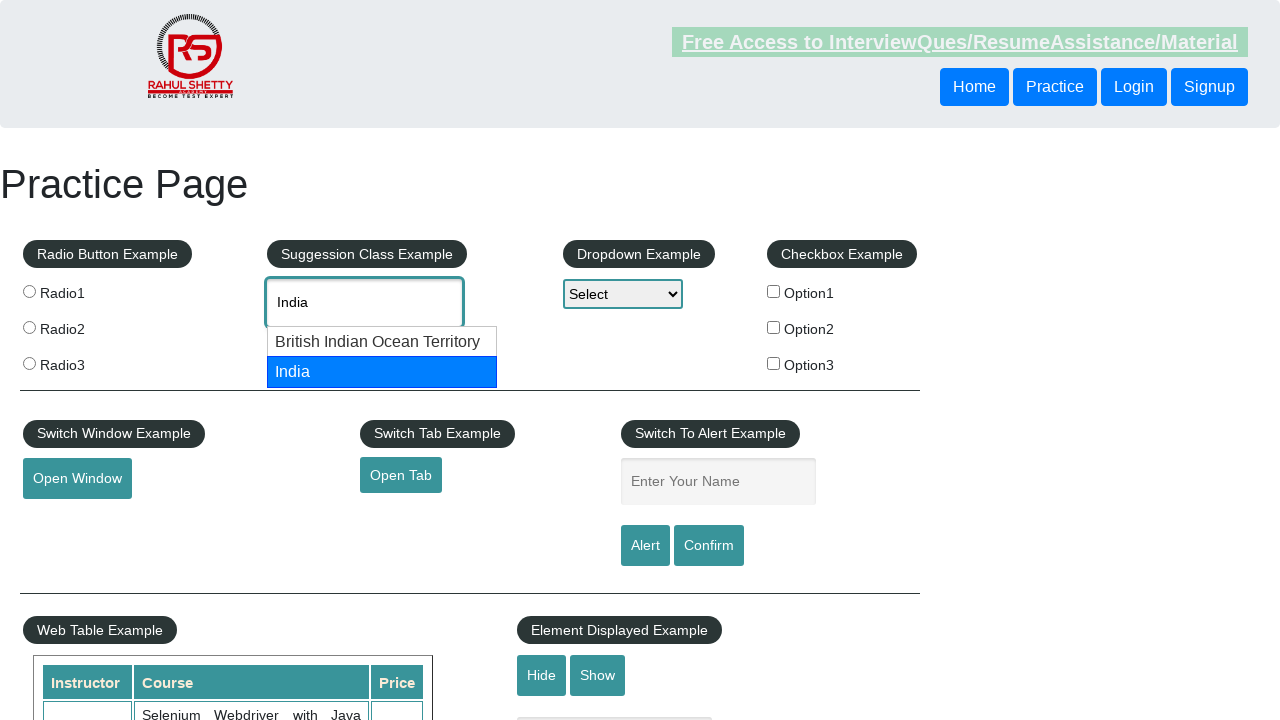

Pressed Enter to select autocomplete suggestion on input.inputs.ui-autocomplete-input
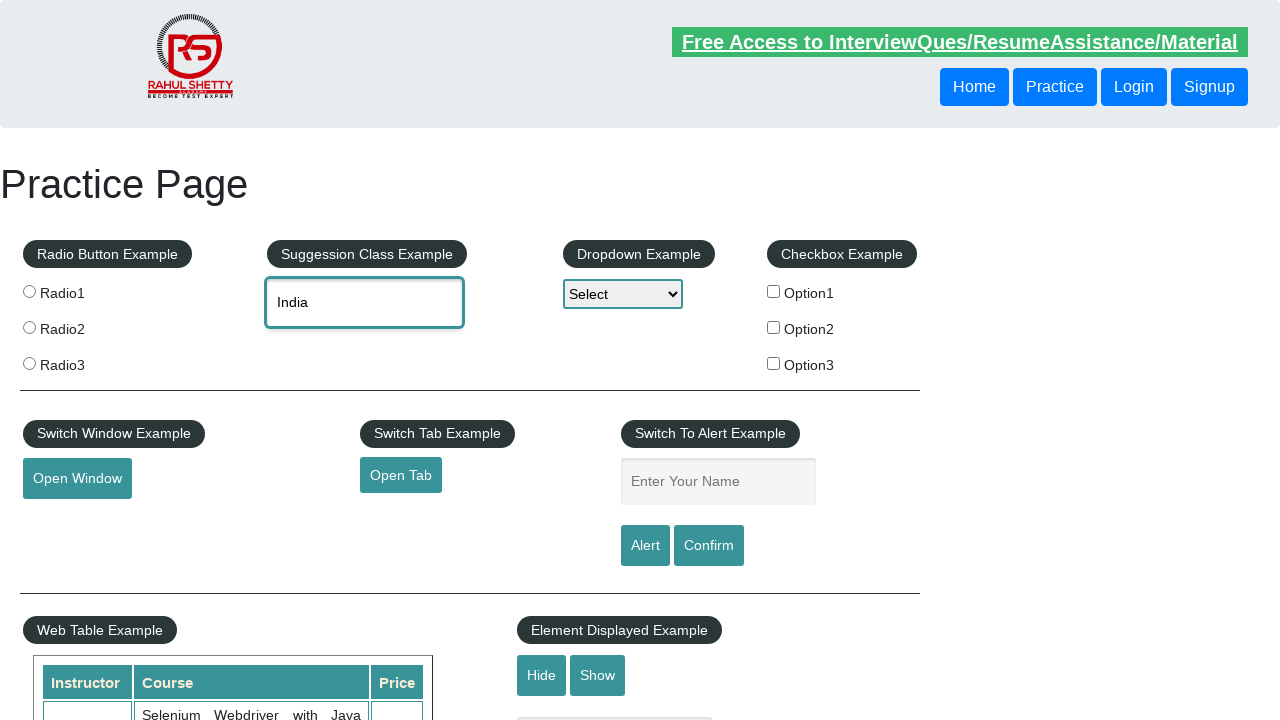

Selected 'option2' from dropdown on select[name='dropdown-class-example']
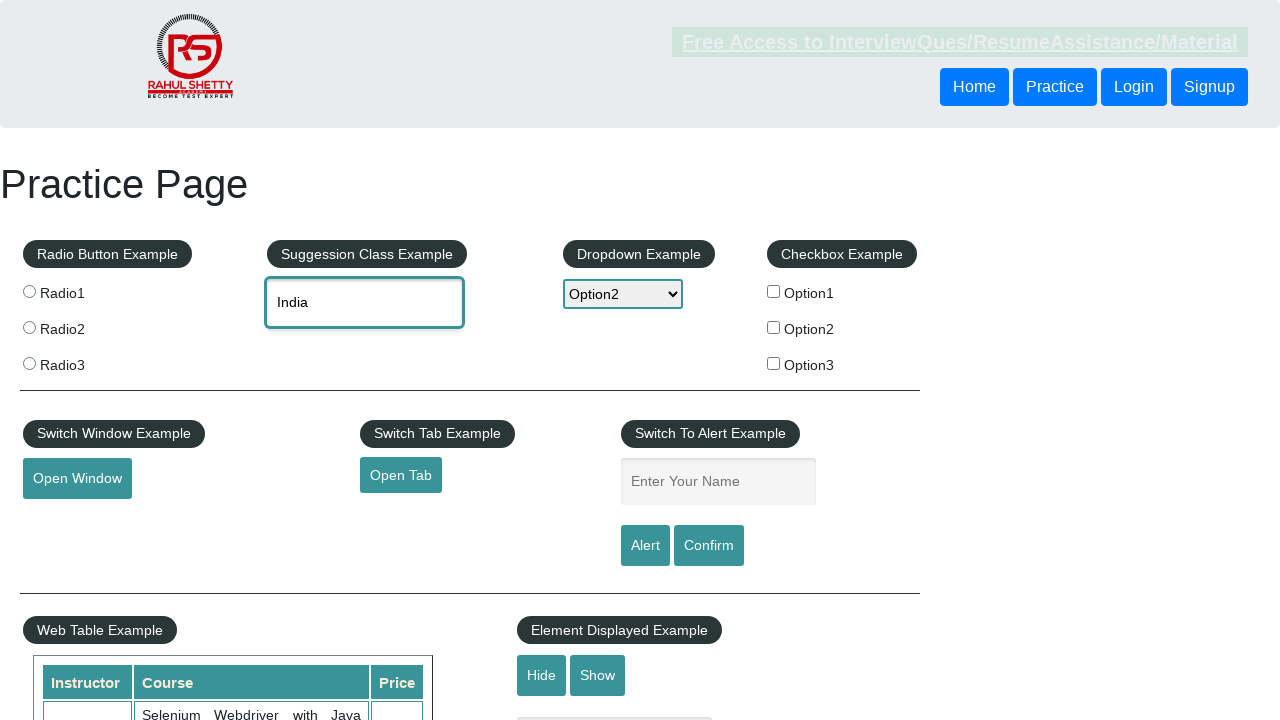

Filled name field with 'Jyoti' for alert demo on input[name='enter-name']
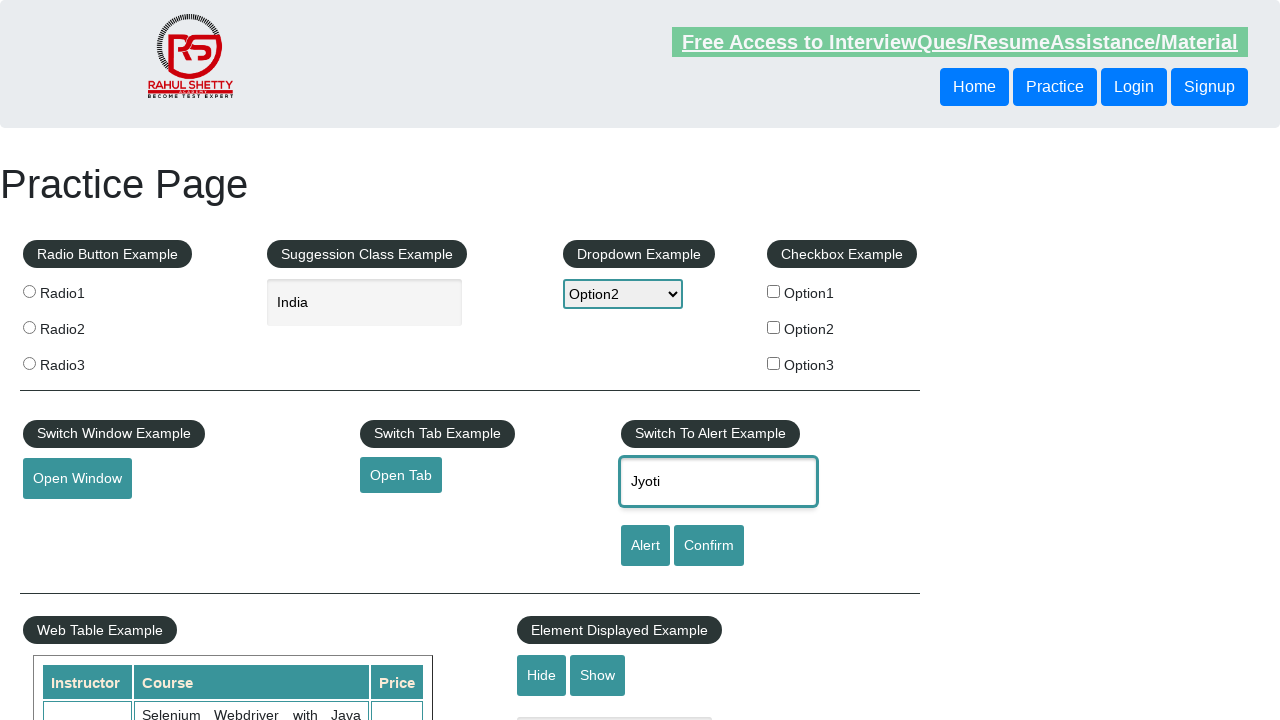

Clicked alert button to trigger alert dialog at (645, 546) on input#alertbtn
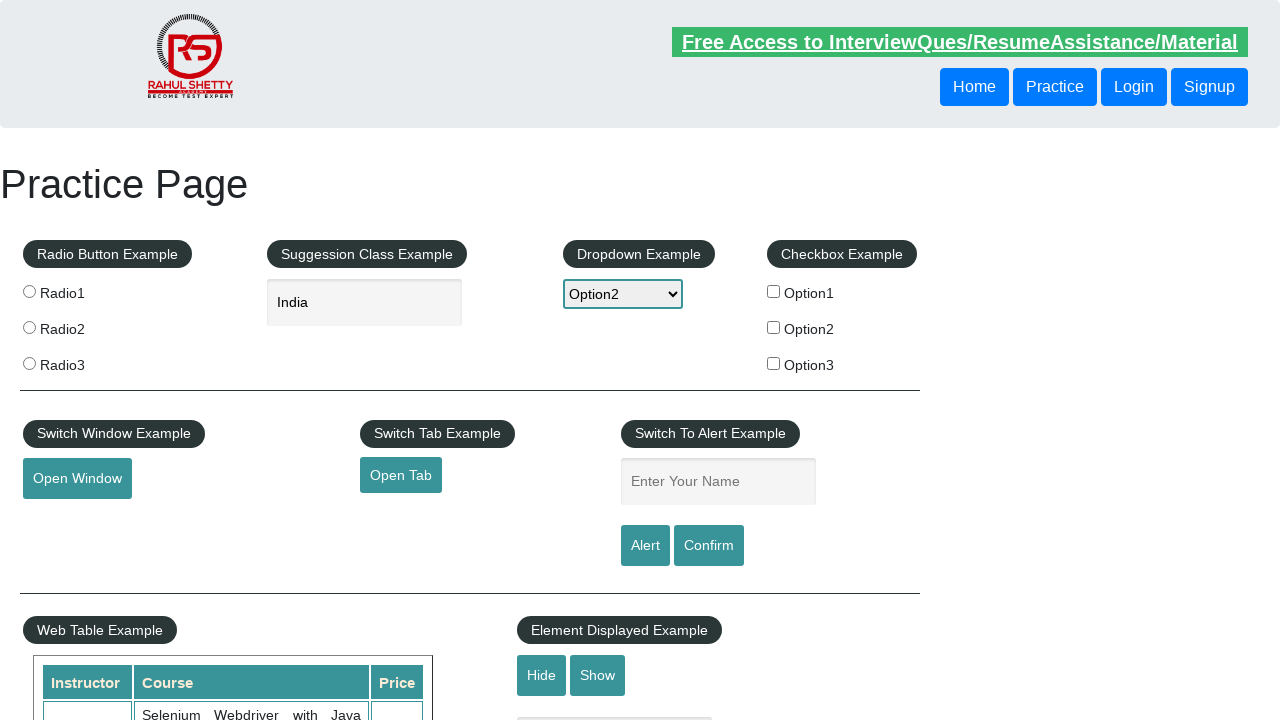

Accepted alert dialog
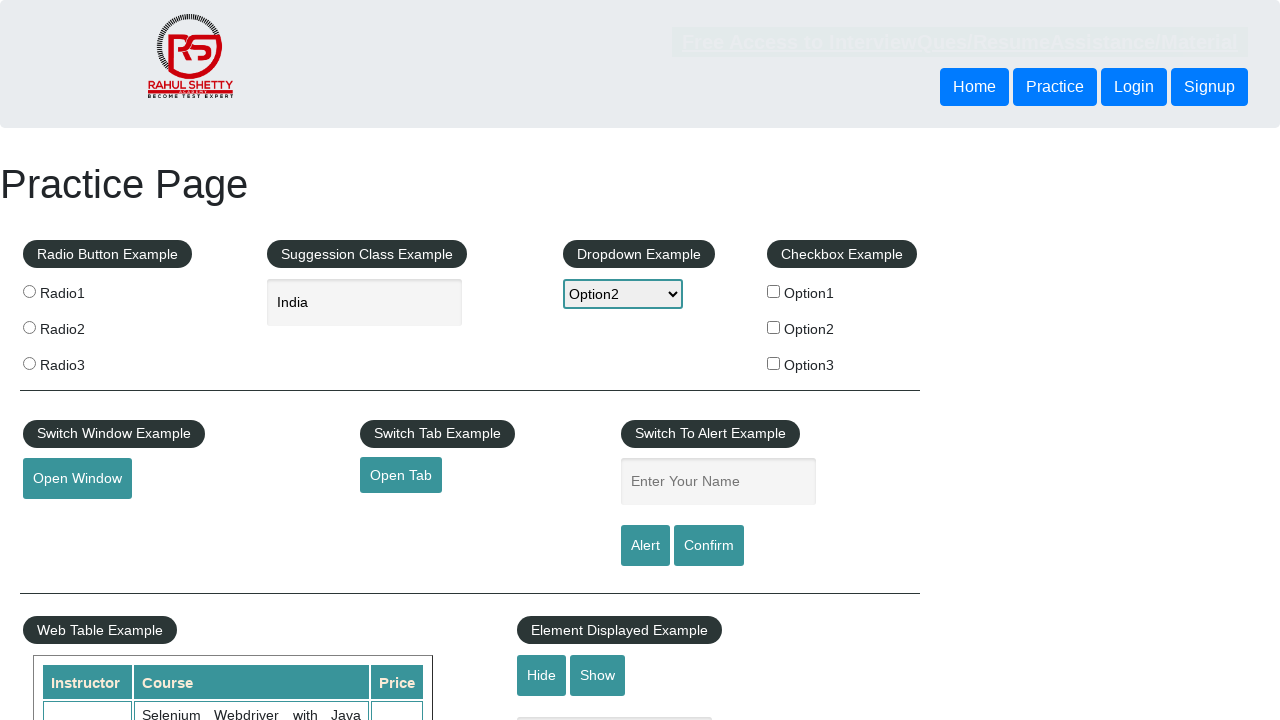

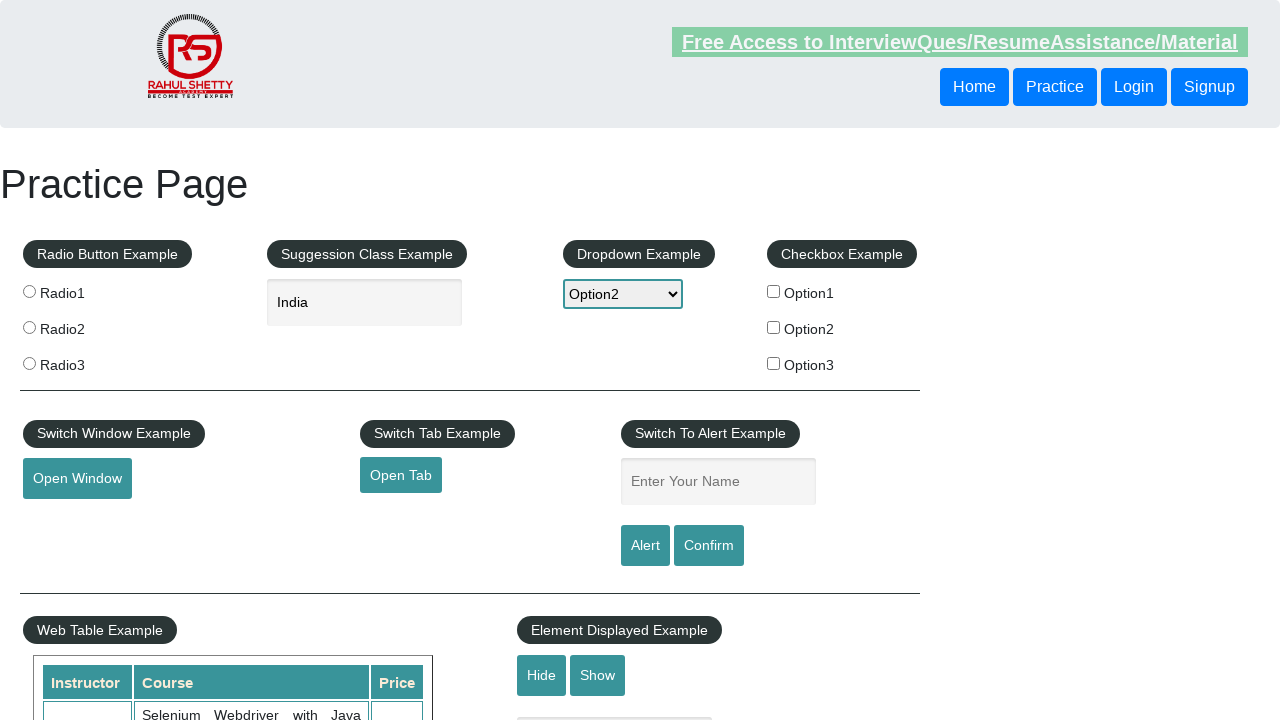